Tests iframe handling by navigating to jQuery UI's selectable demo, switching to the demo iframe, clicking an item within the frame, and then clicking the Download link on the main page.

Starting URL: http://jqueryui.com/selectable/

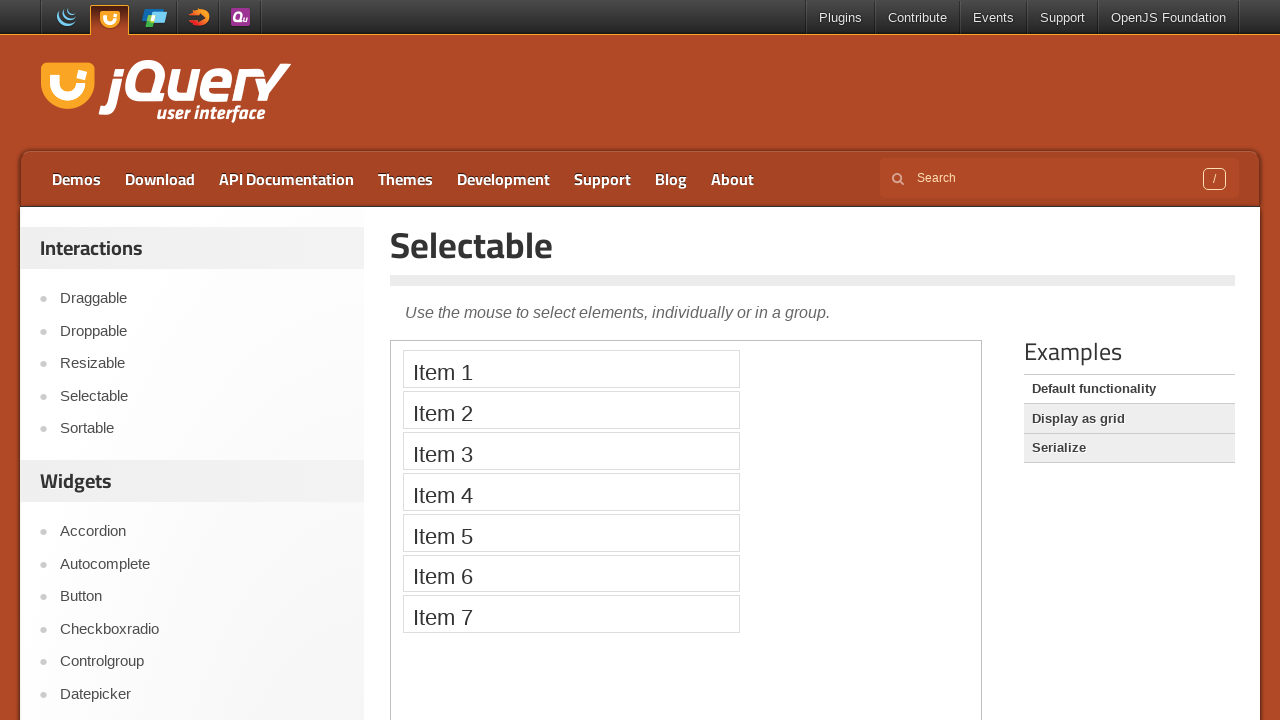

Waited for demo iframe to load
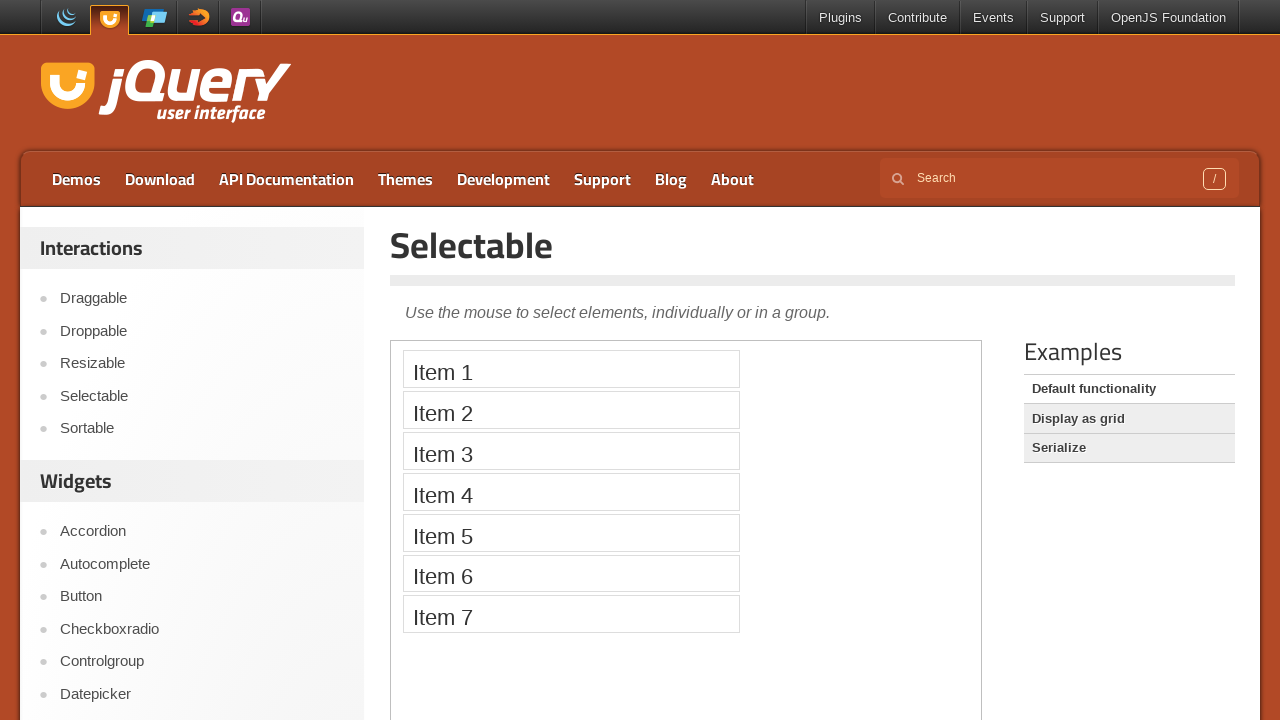

Switched to demo iframe context
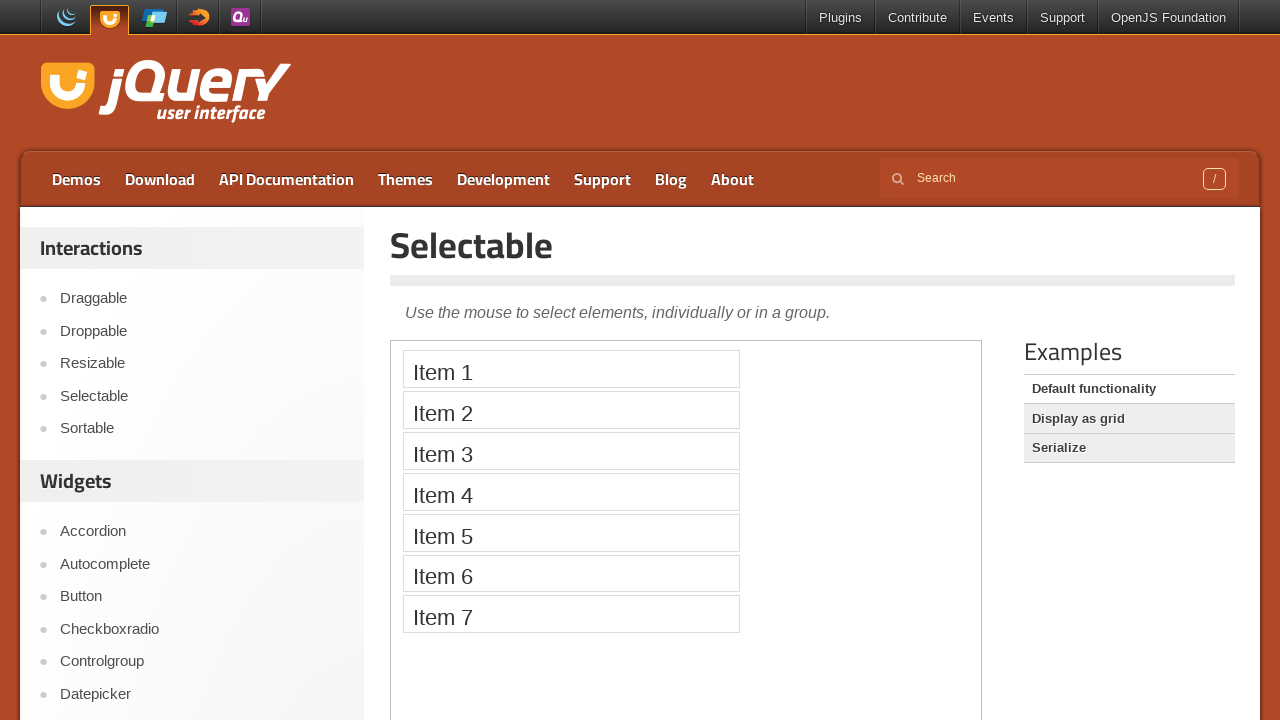

Clicked Item 4 within the iframe at (571, 492) on xpath=//li[text()='Item 4']
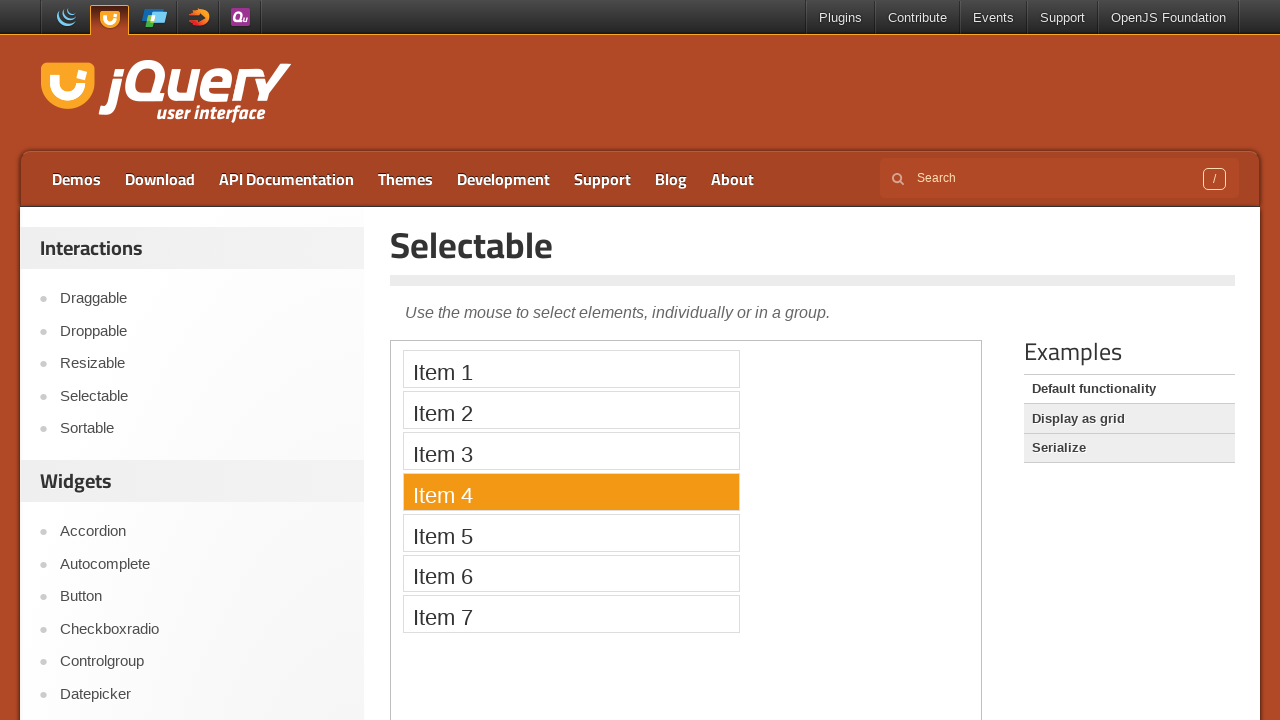

Clicked Download link on main page at (160, 179) on a:has-text('Download')
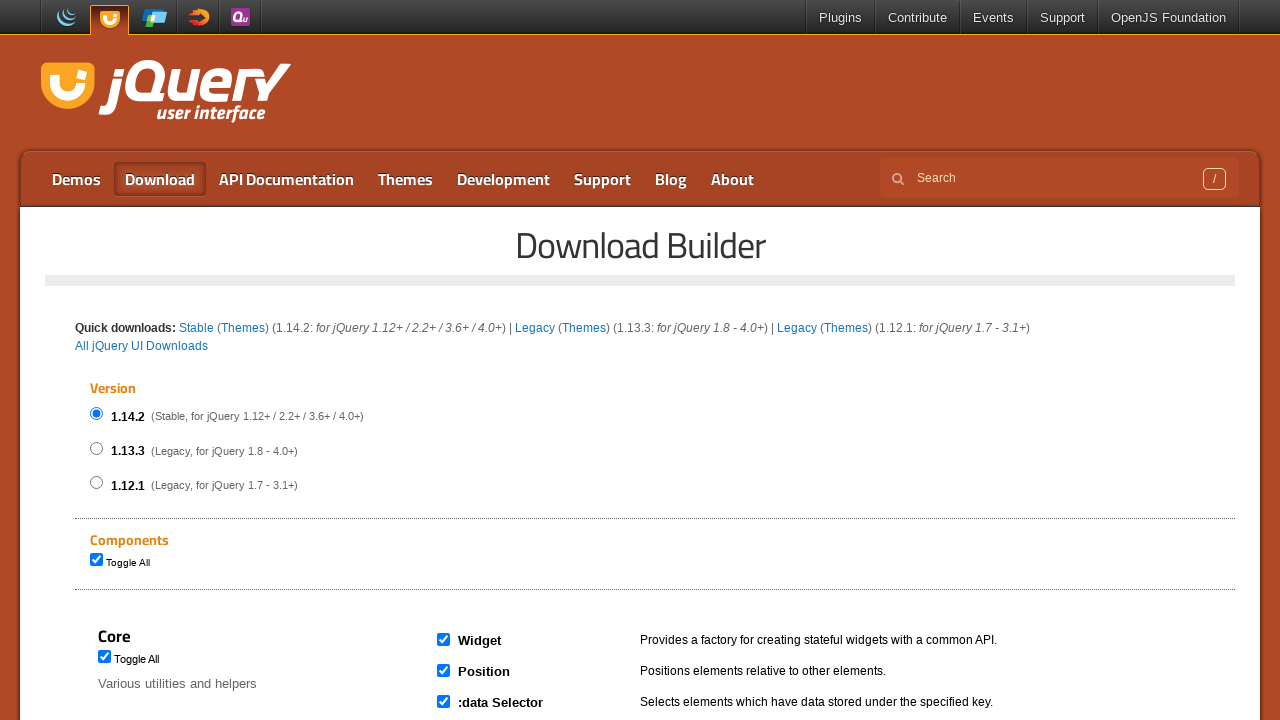

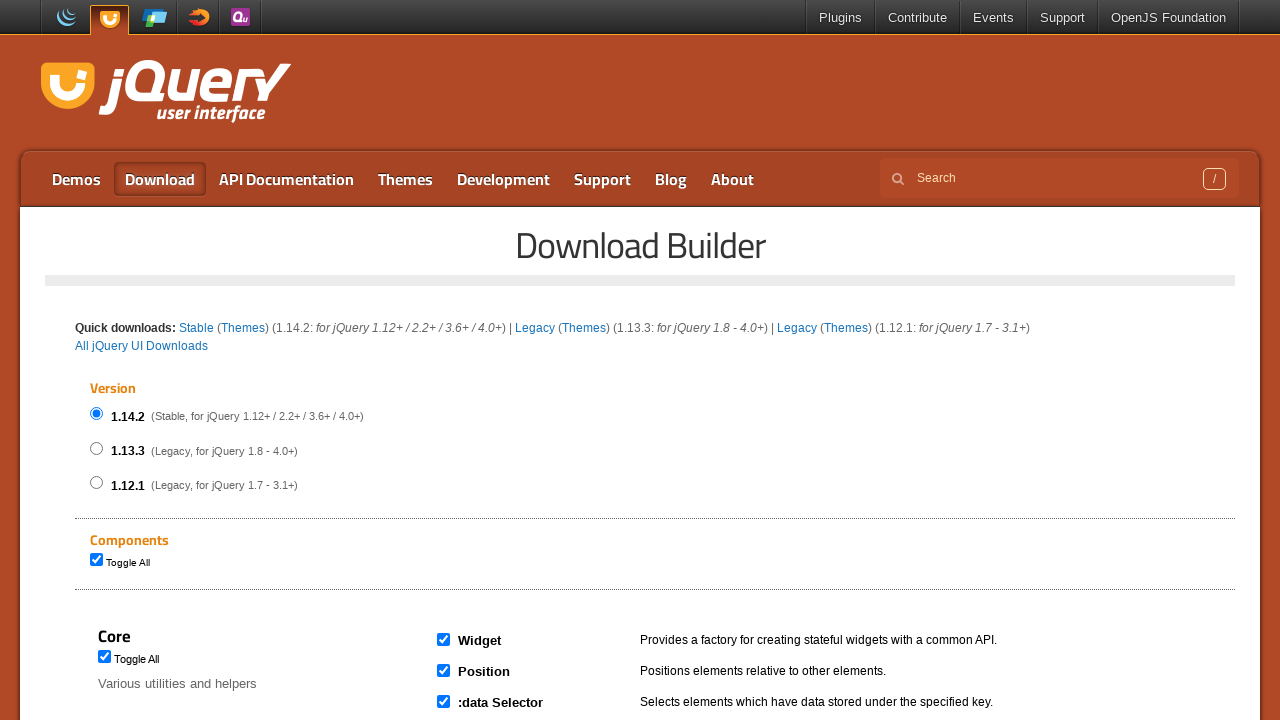